Tests adding a specific product (Cucumber) to the shopping cart on an e-commerce practice site by iterating through products and clicking the ADD TO CART button

Starting URL: https://rahulshettyacademy.com/seleniumPractise/

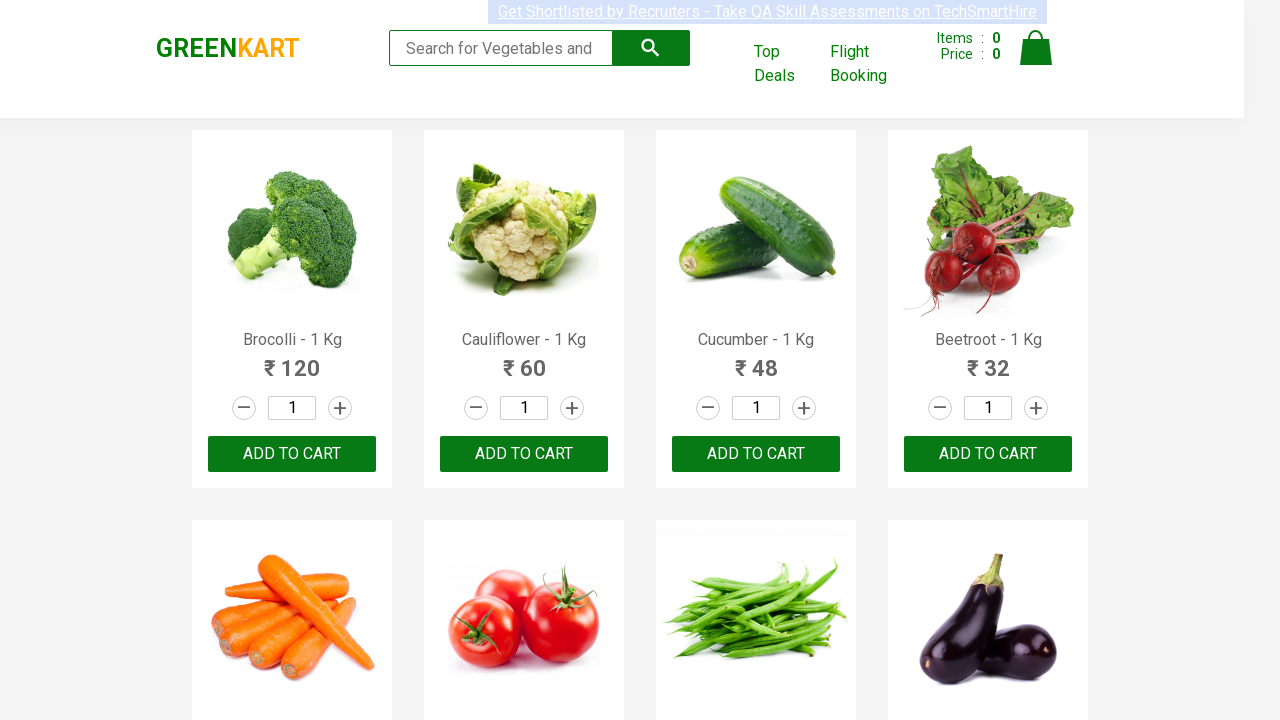

Waited for product names to load on the page
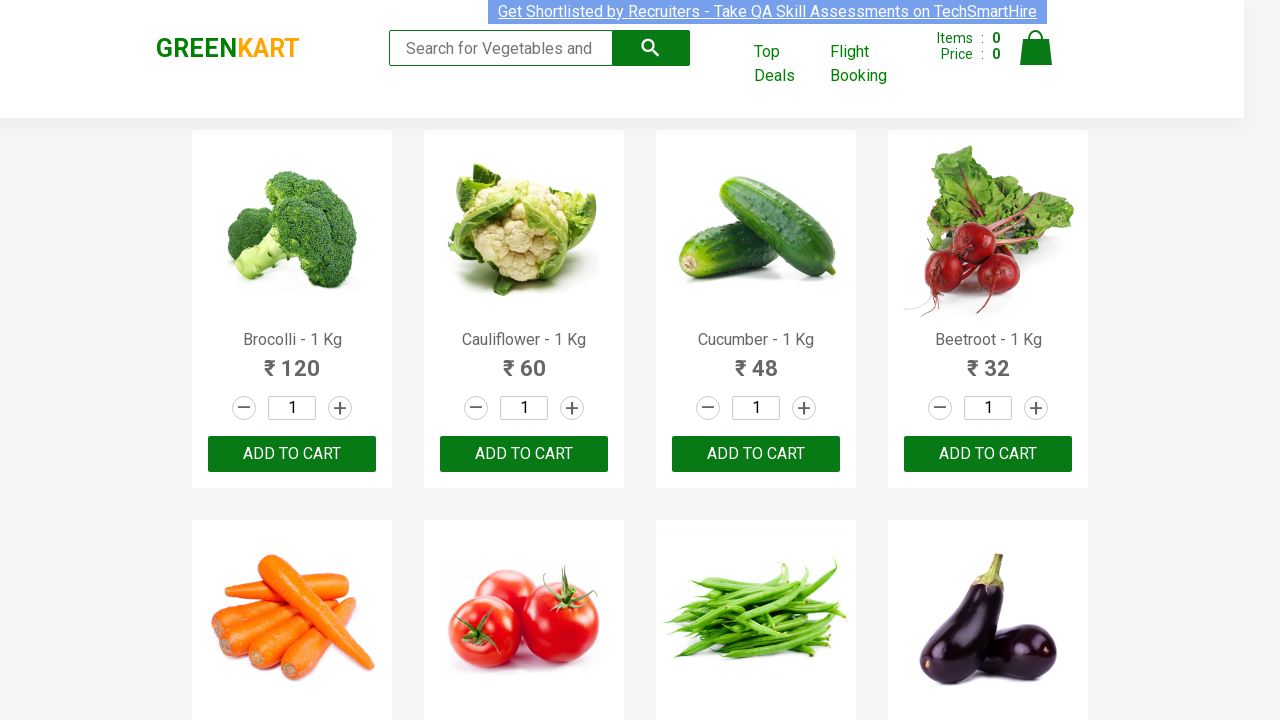

Retrieved all product name elements
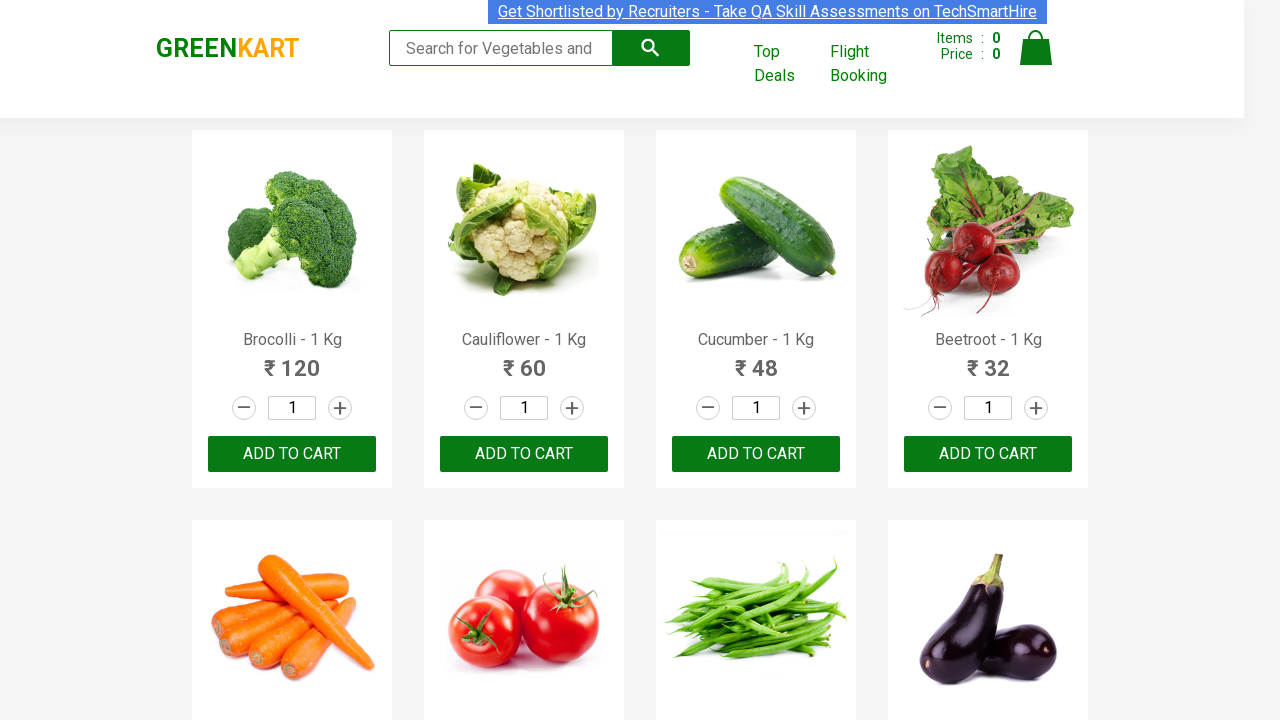

Got product name: Brocolli - 1 Kg
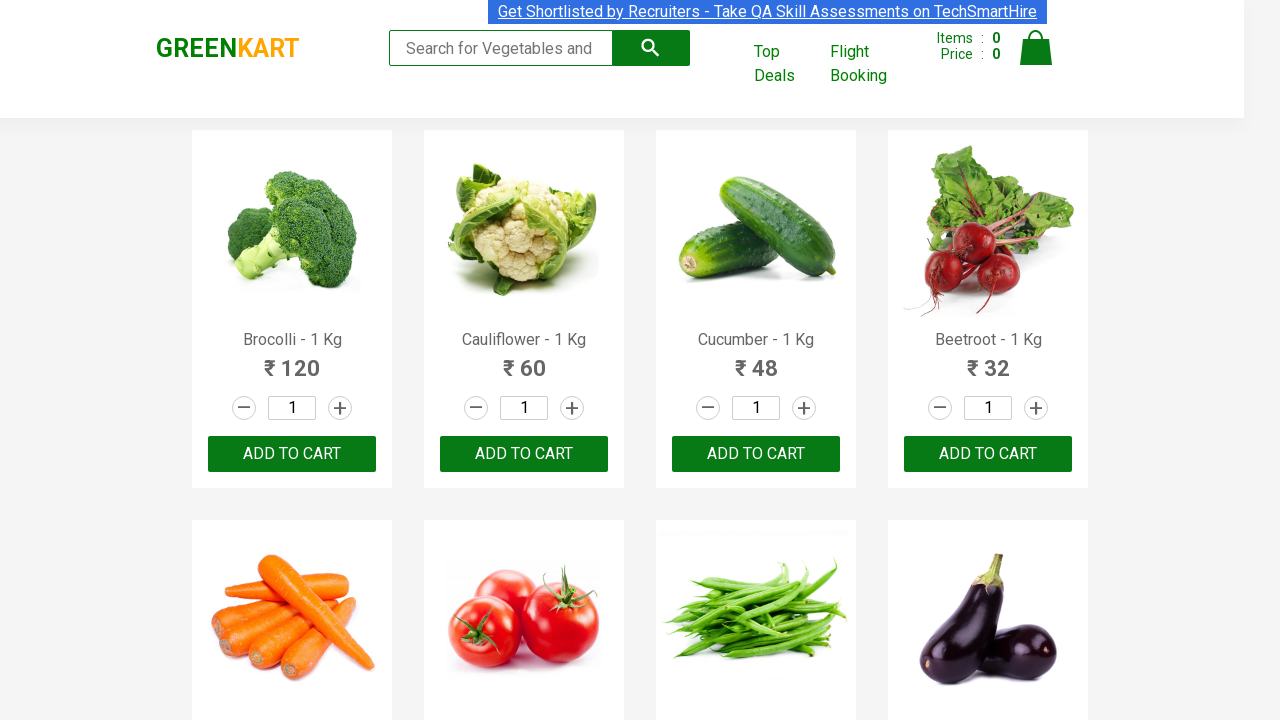

Got product name: Cauliflower - 1 Kg
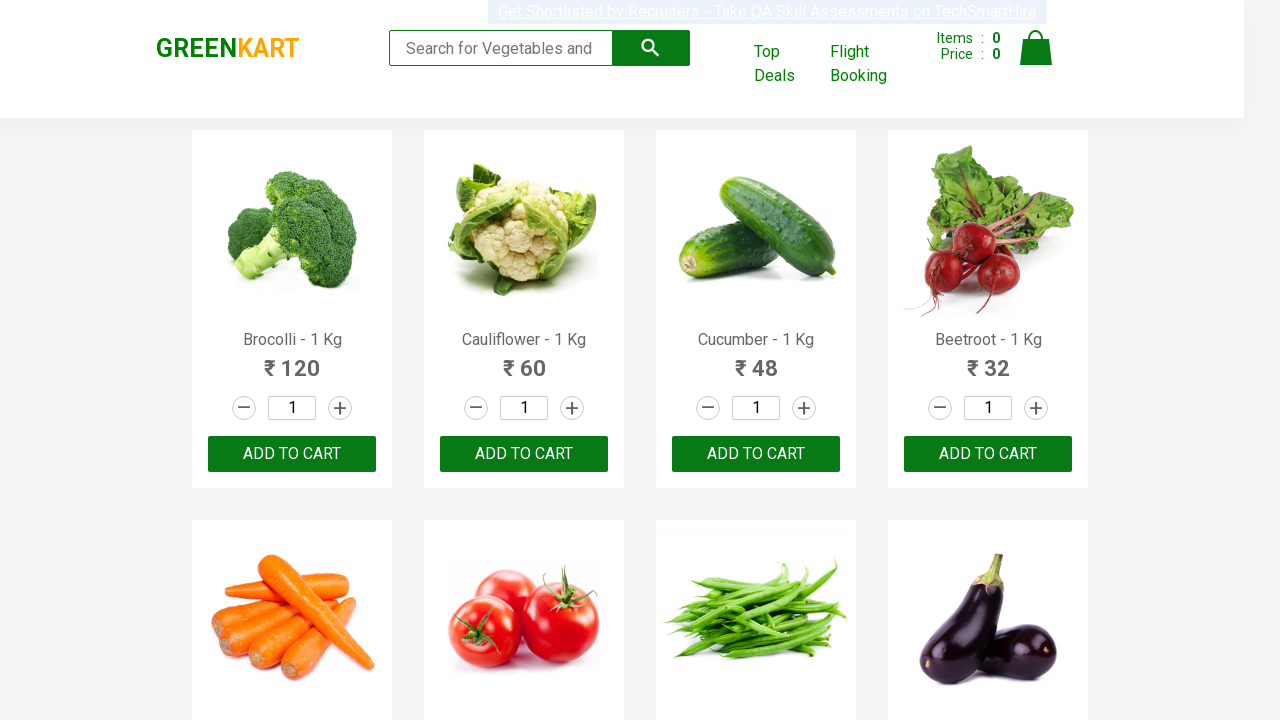

Got product name: Cucumber - 1 Kg
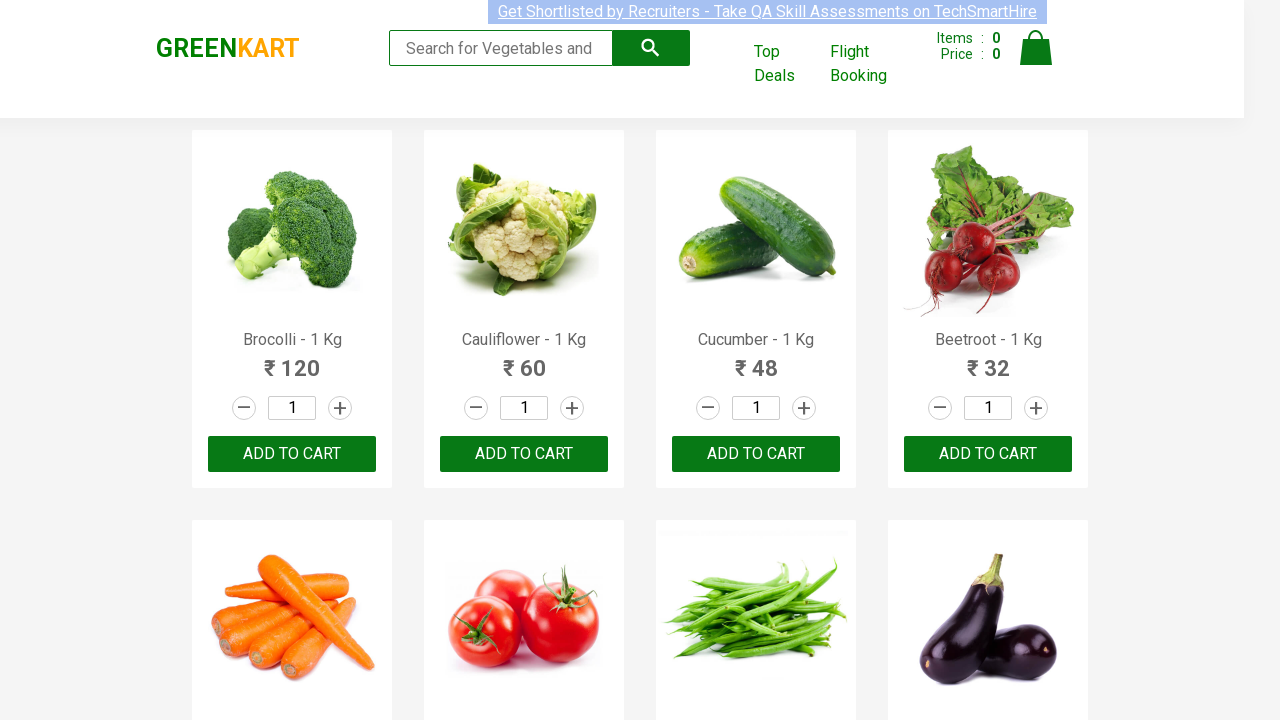

Clicked ADD TO CART button for Cucumber product at (756, 454) on xpath=//button[text()='ADD TO CART'] >> nth=2
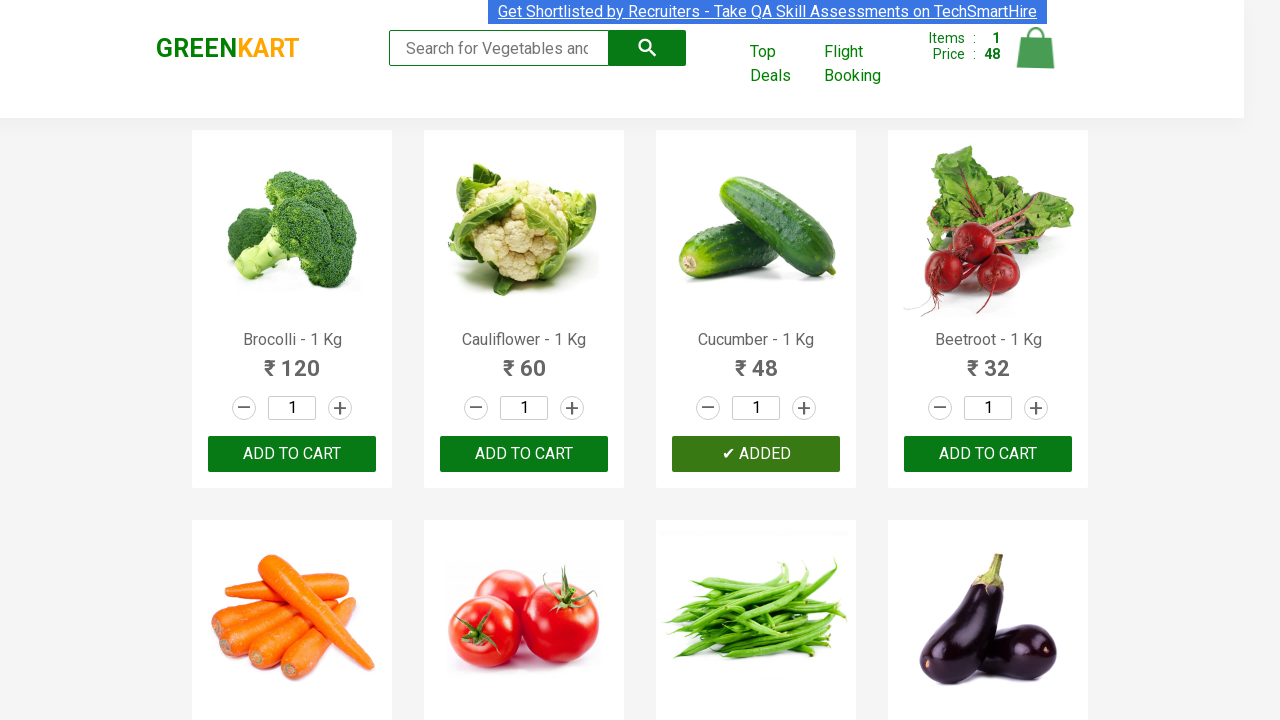

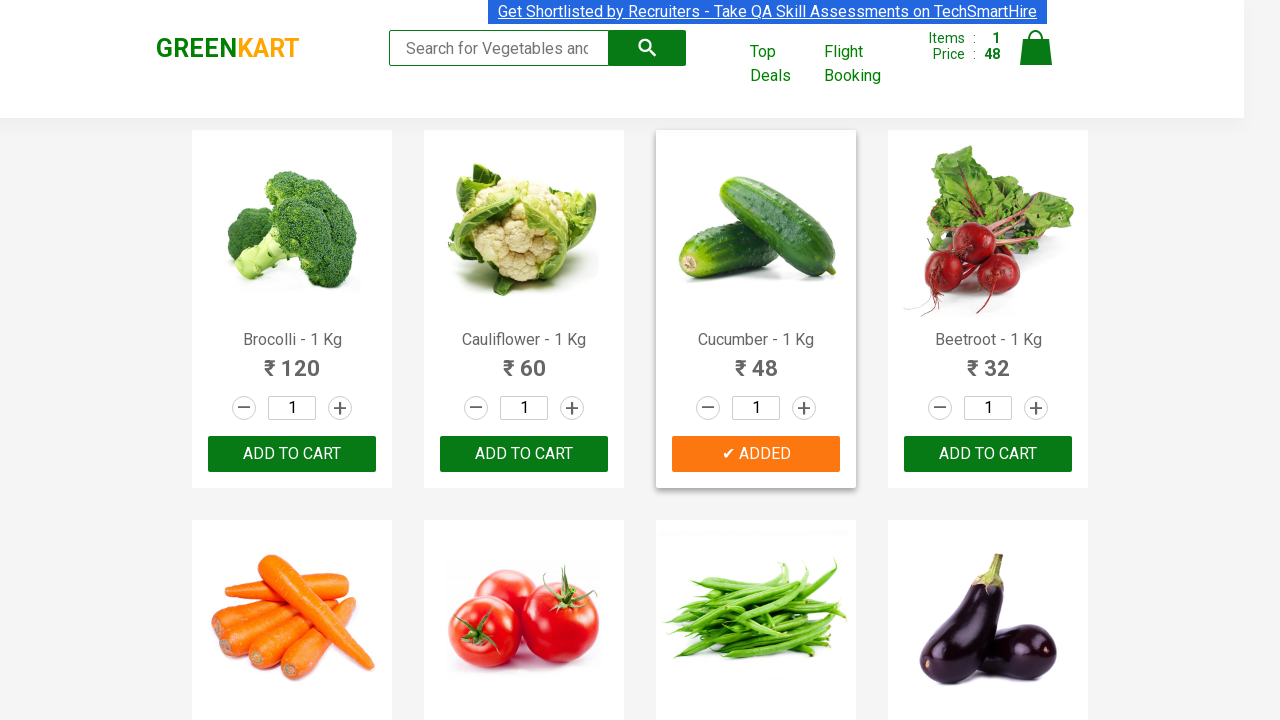